Tests opening a new browser tab by clicking a link and verifying the new tab title

Starting URL: https://the-internet.herokuapp.com/windows

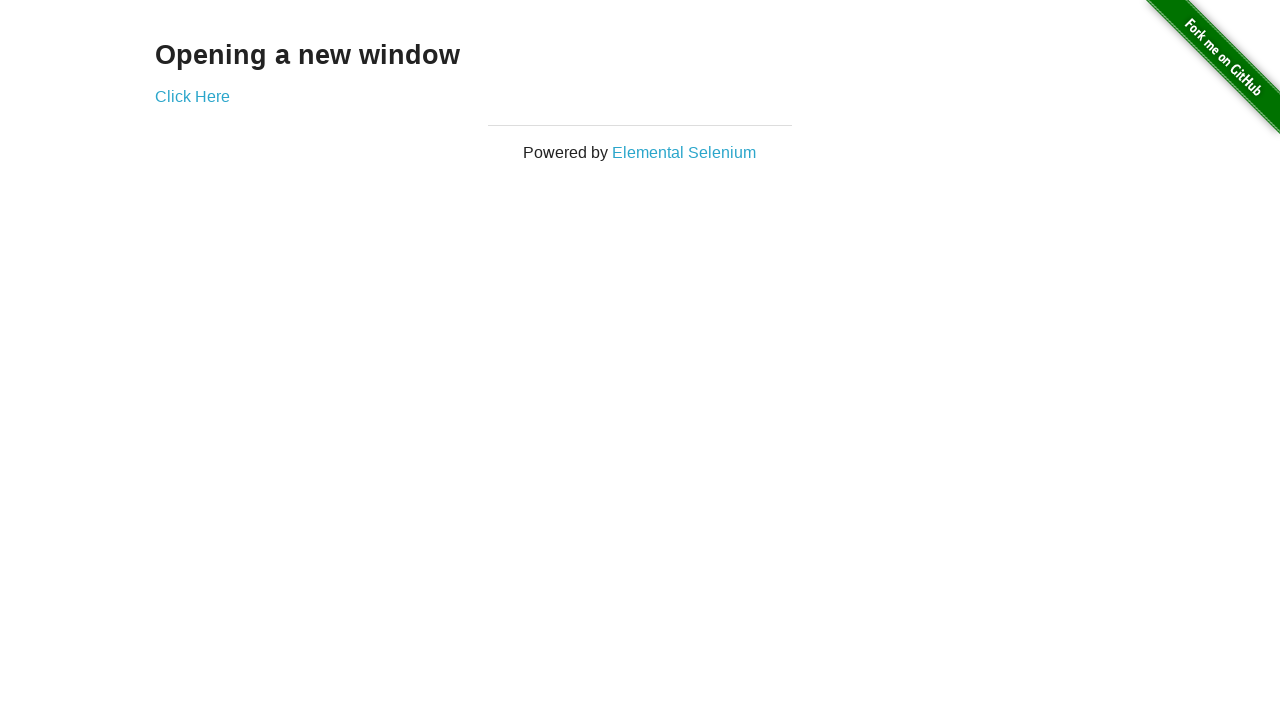

Clicked 'Click Here' link to open new tab at (192, 96) on xpath=//a[contains(text(), 'Click Here')]
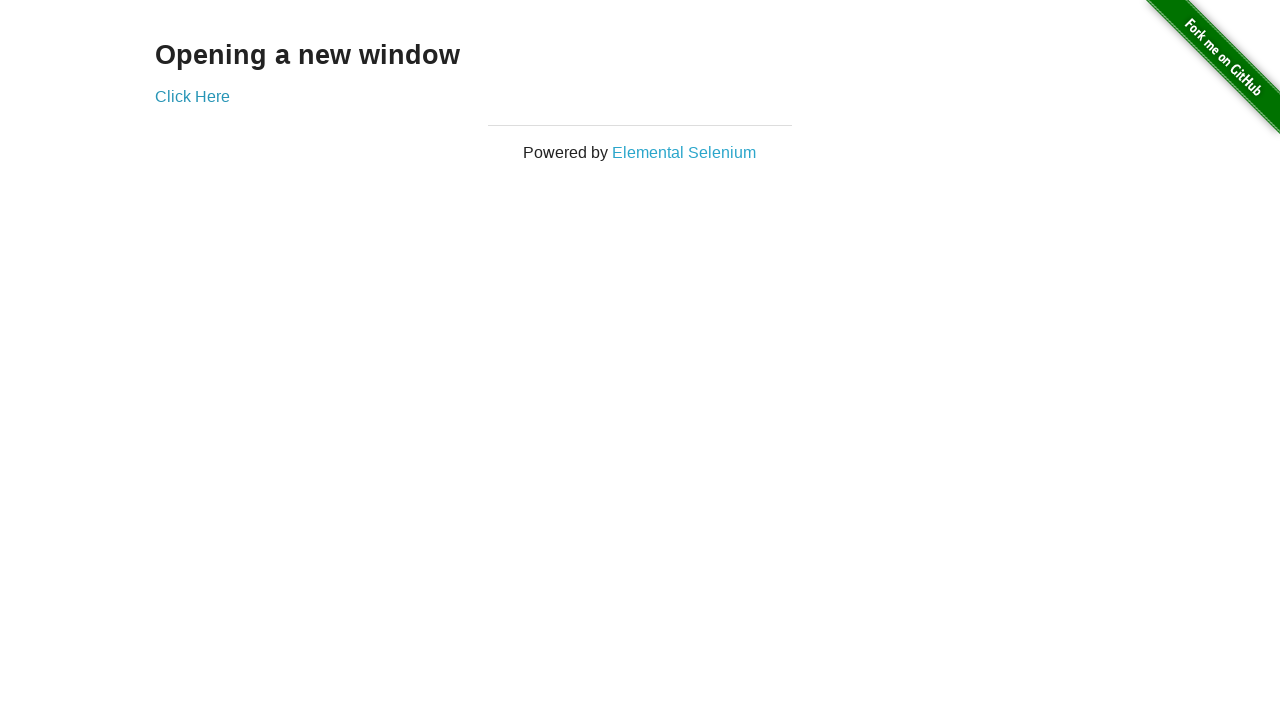

New tab loaded and ready
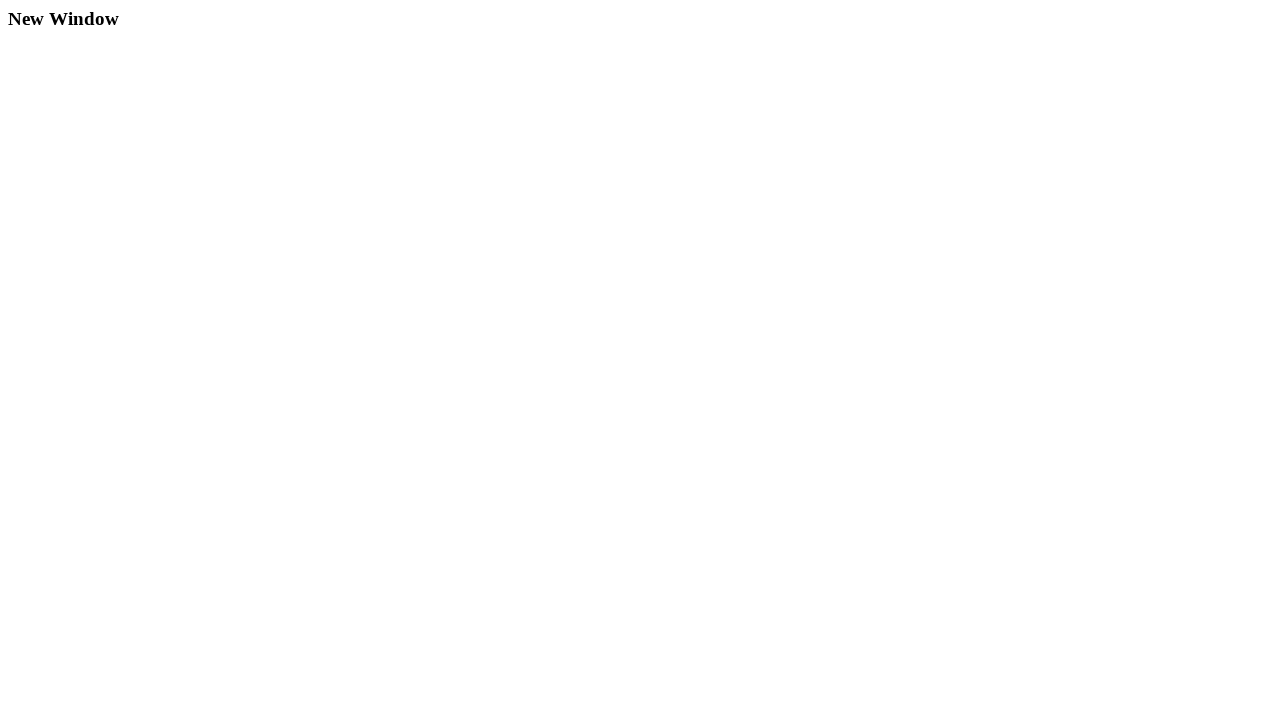

Verified new tab title is 'New Window'
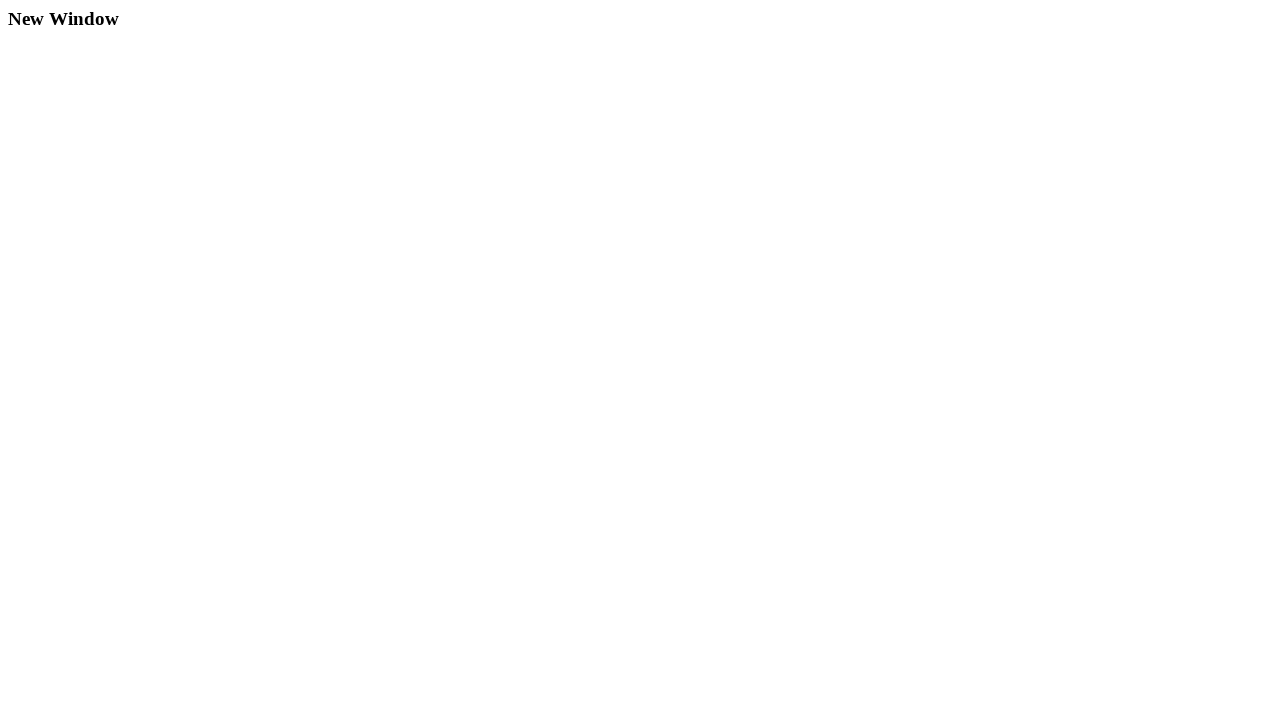

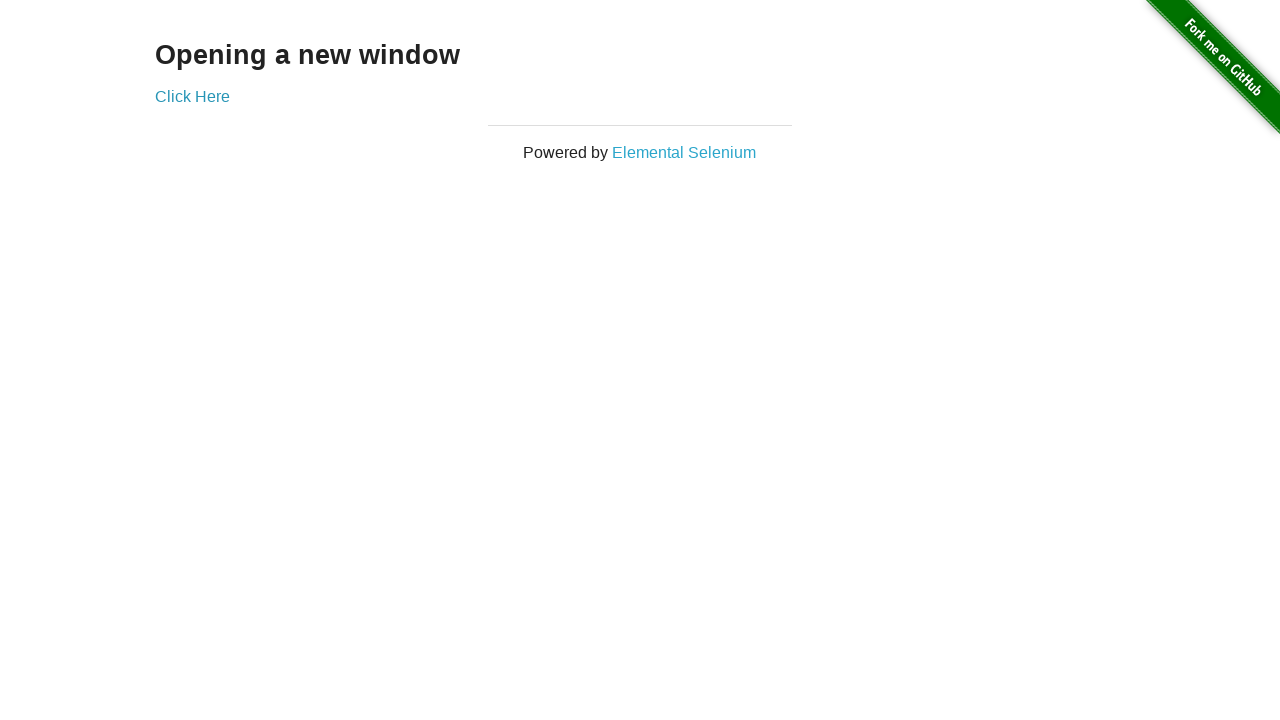